Tests dynamic properties page by waiting for a button that becomes enabled after 5 seconds to become visible

Starting URL: https://demoqa.com/dynamic-properties

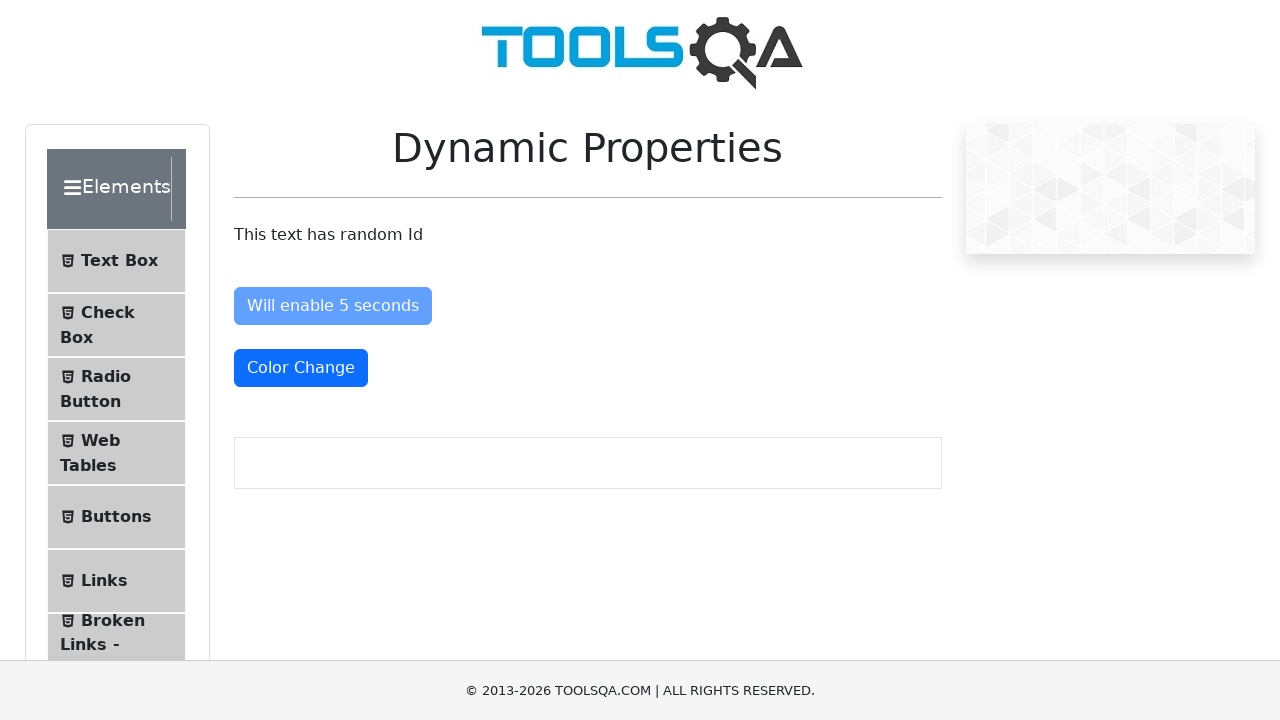

Waited for 'Will enable 5 seconds' button to become visible
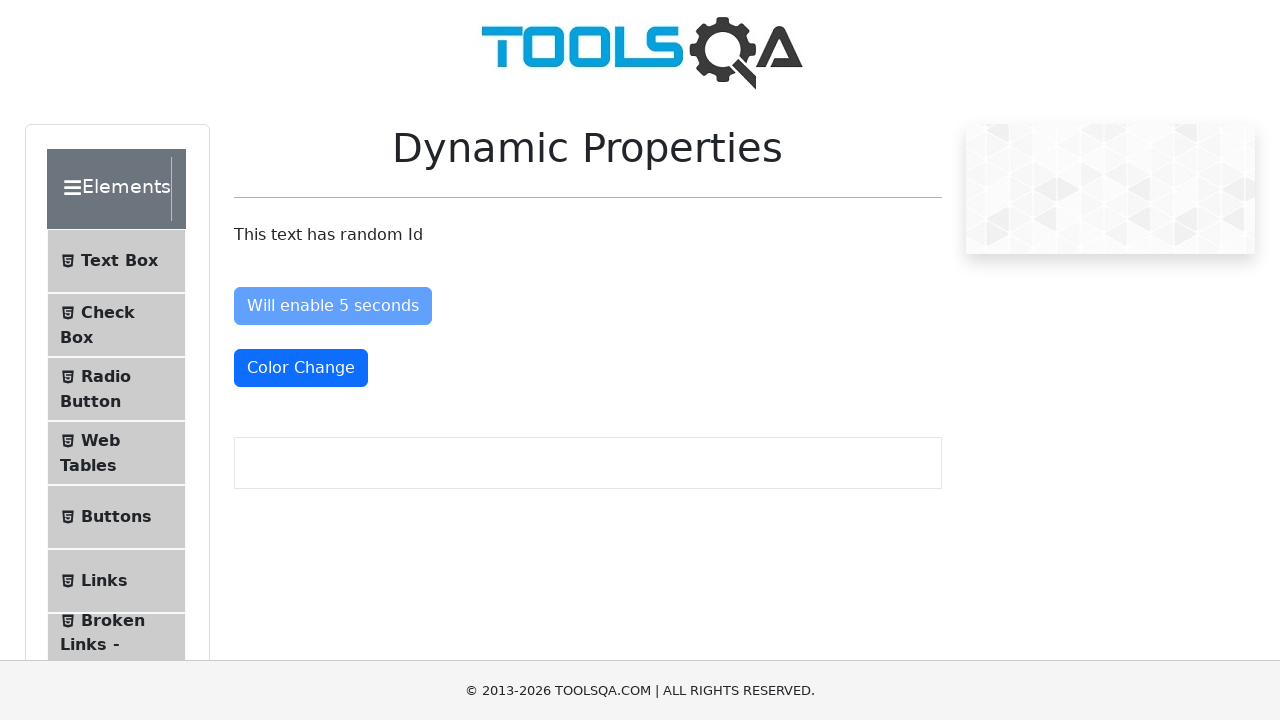

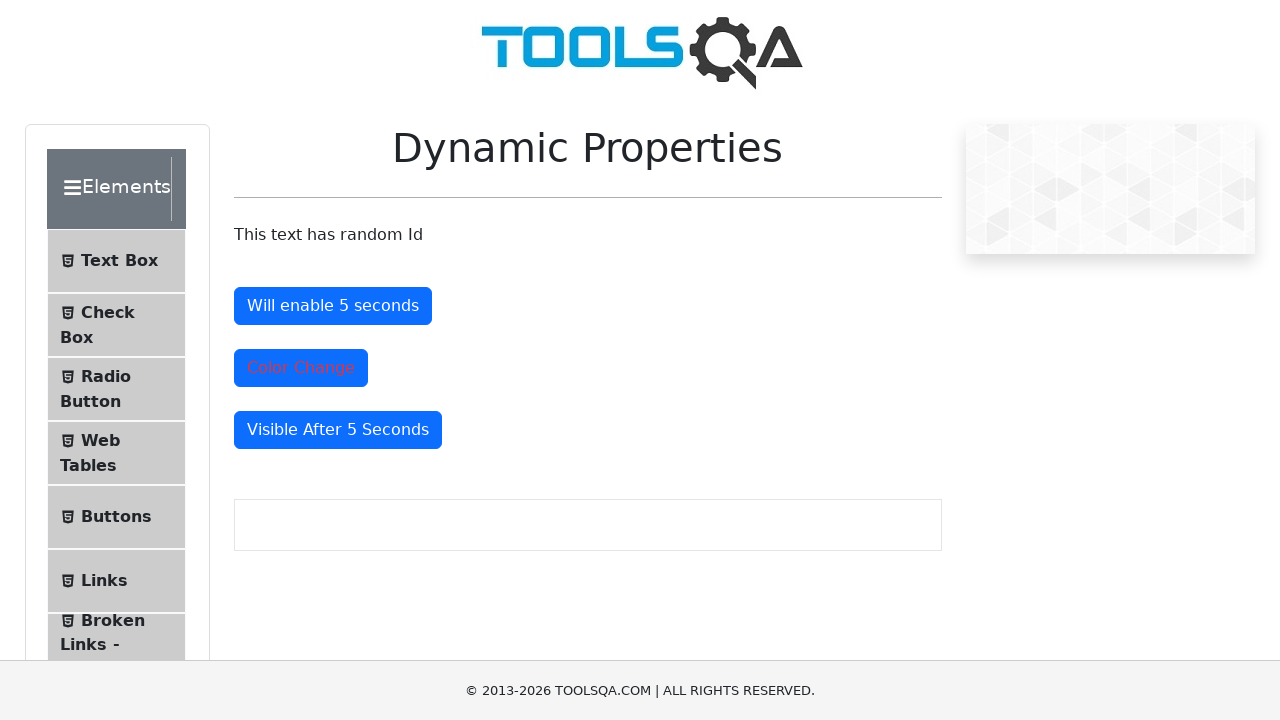